Tests user registration form by filling all required fields including name, address, username, password, and SSN, then verifies successful account creation.

Starting URL: https://parabank.parasoft.com/parabank/register.htm

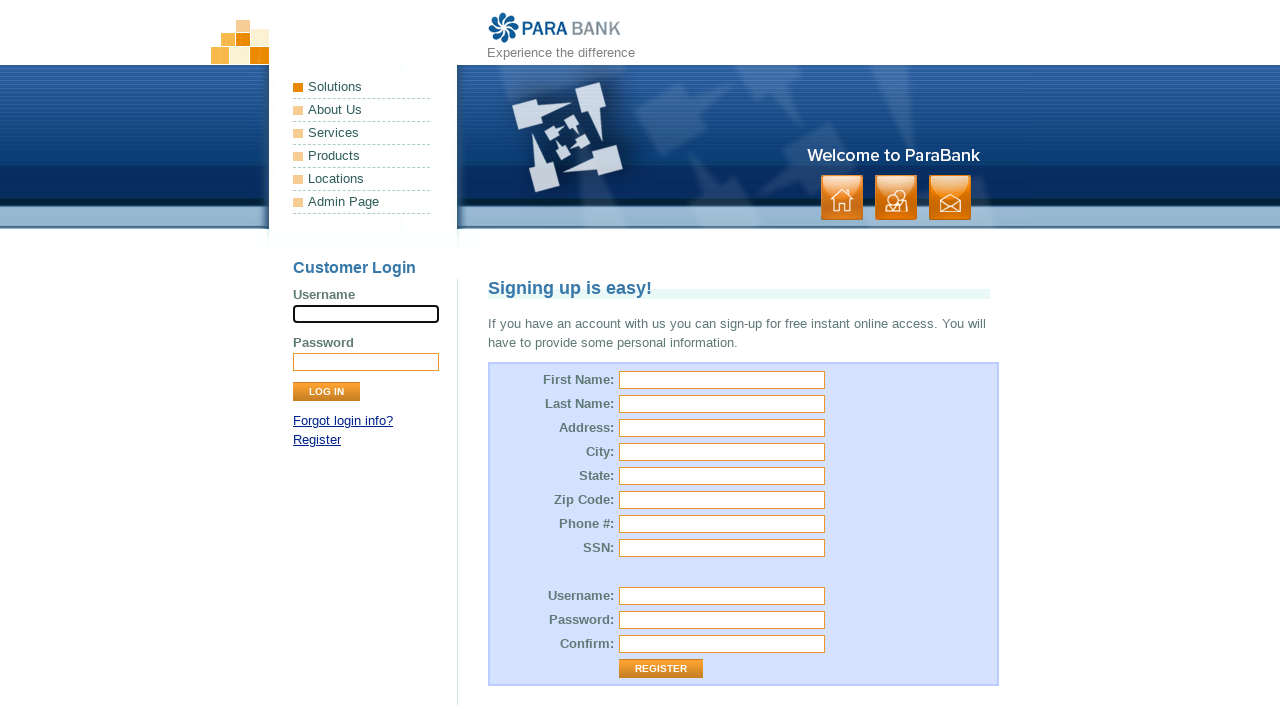

Filled first name field with 'Test' on #customer\.firstName
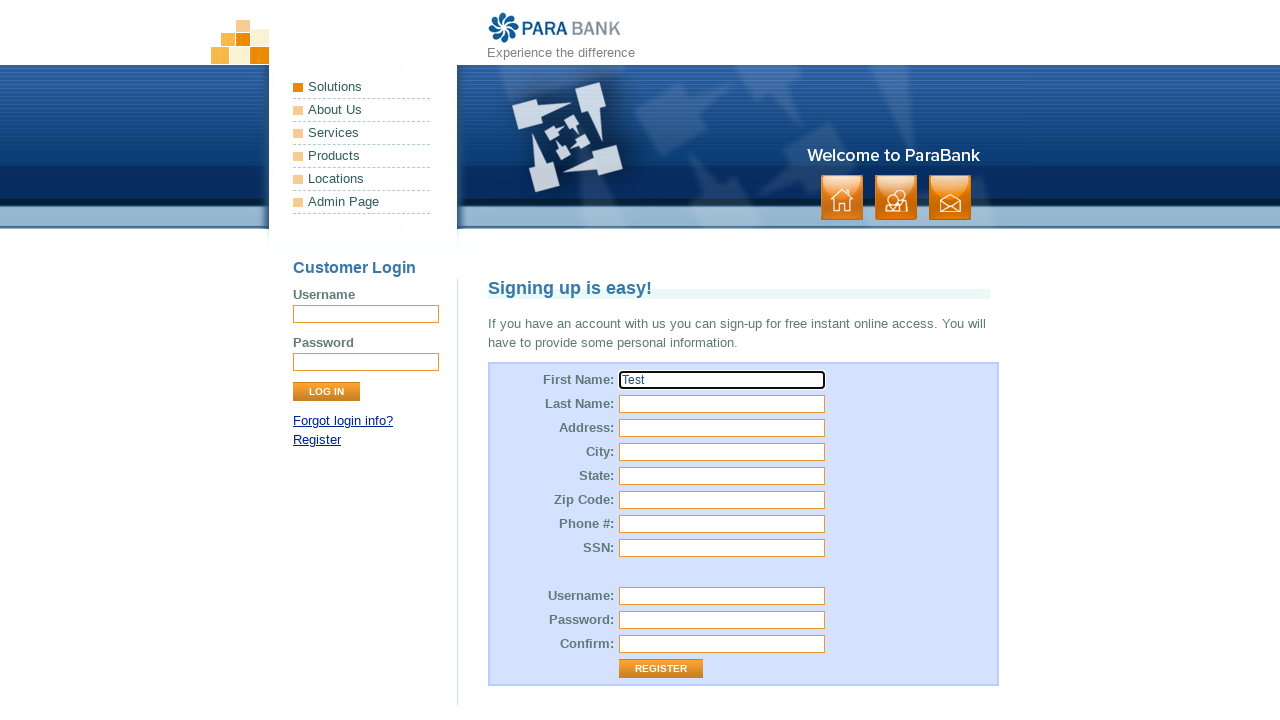

Filled last name field with 'Test' on #customer\.lastName
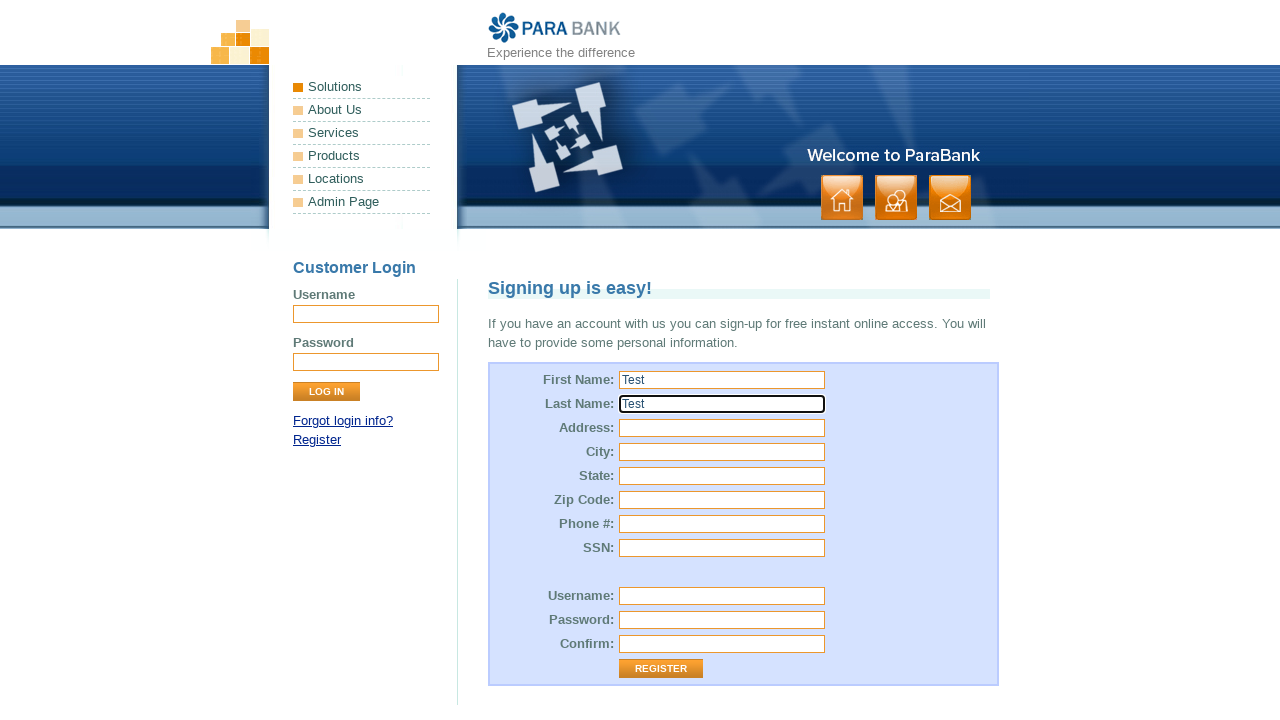

Filled street address field with 'SPB' on #customer\.address\.street
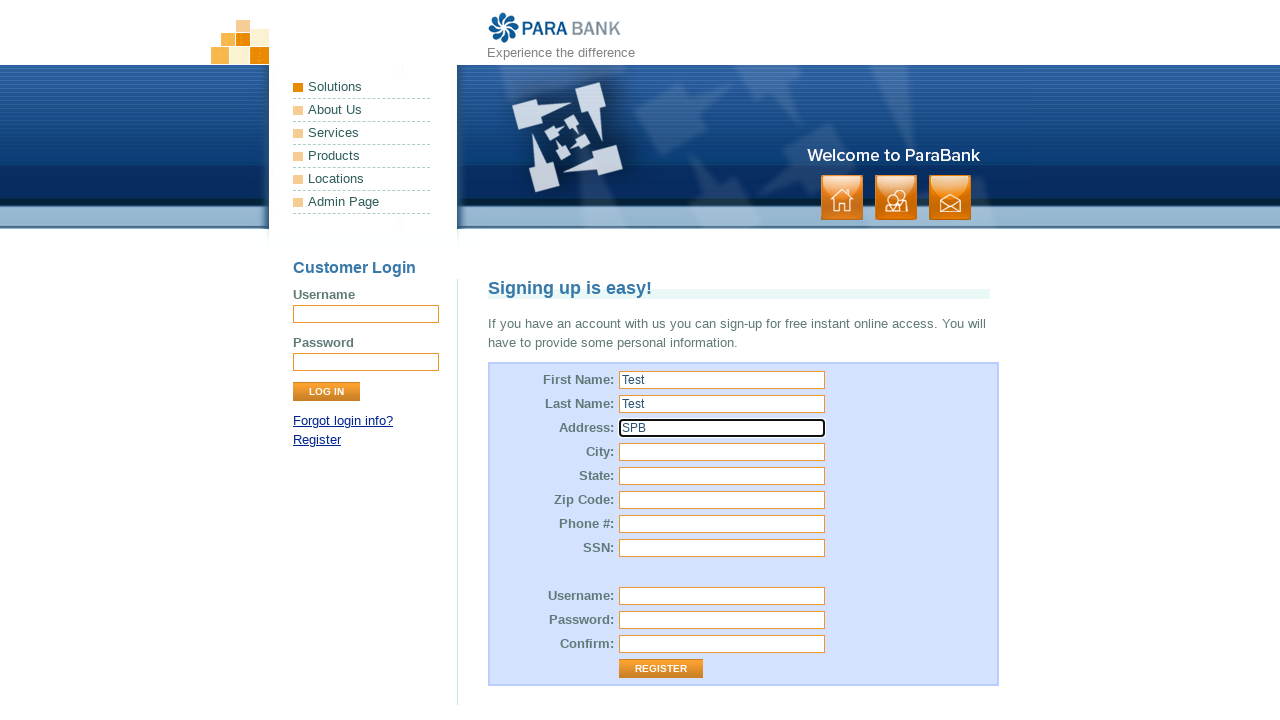

Filled city field with 'SPB' on #customer\.address\.city
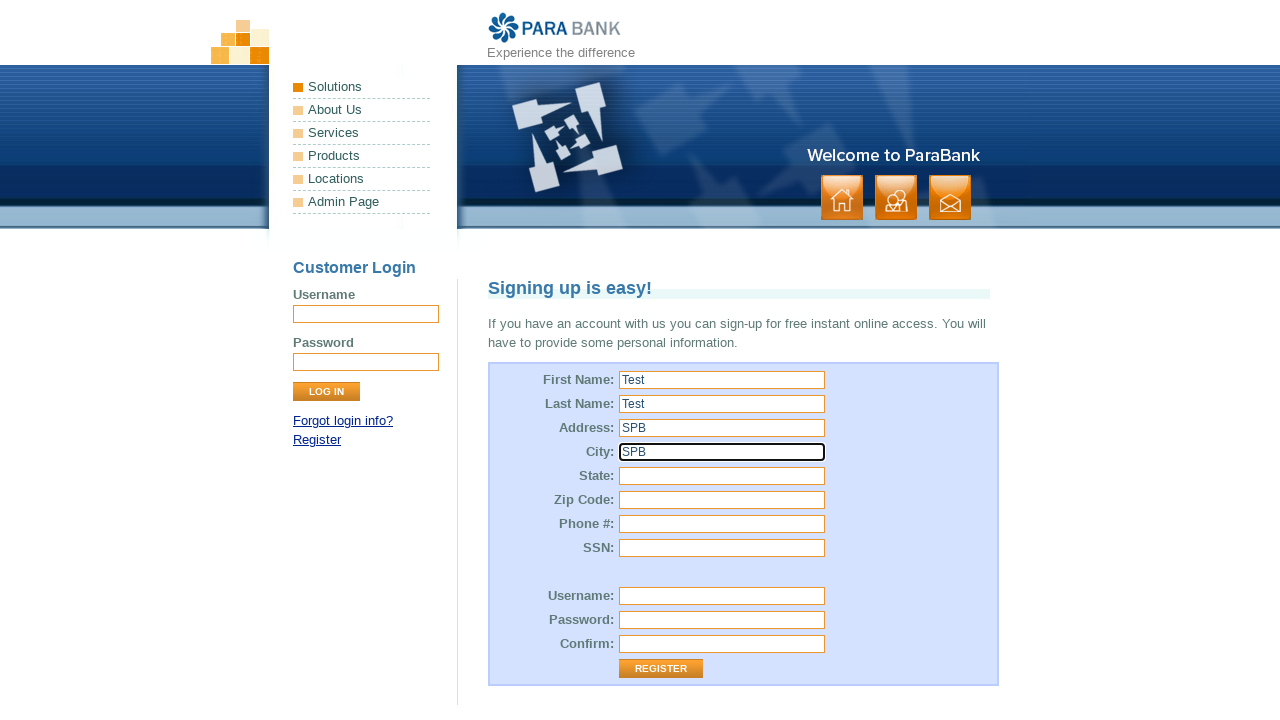

Filled state field with 'LO' on #customer\.address\.state
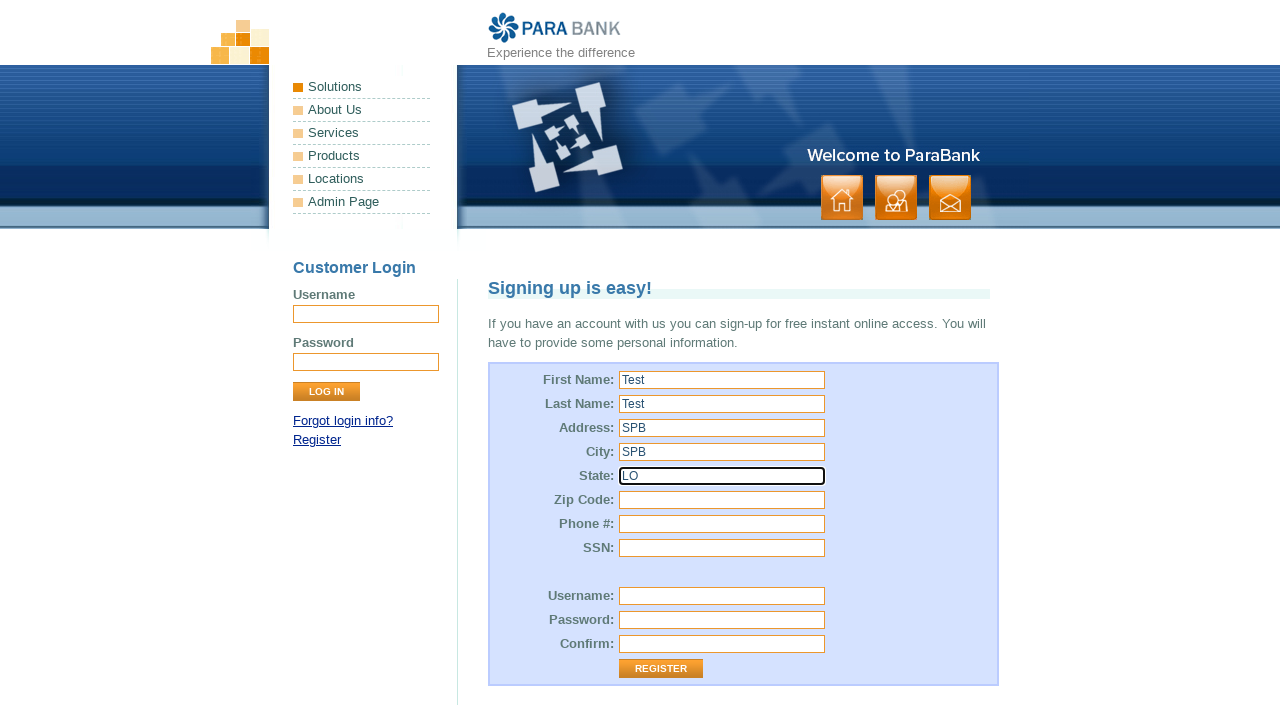

Filled zip code field with '123-415' on #customer\.address\.zipCode
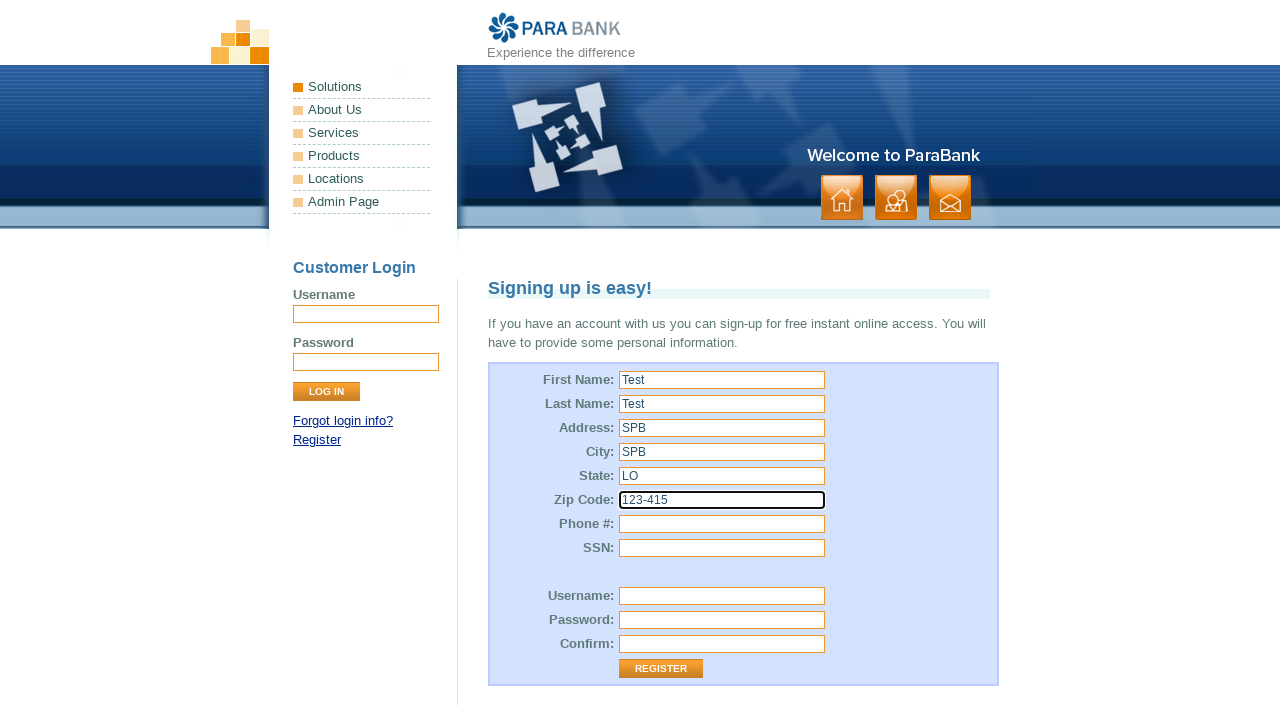

Filled username field with 'TestUser1' on #customer\.username
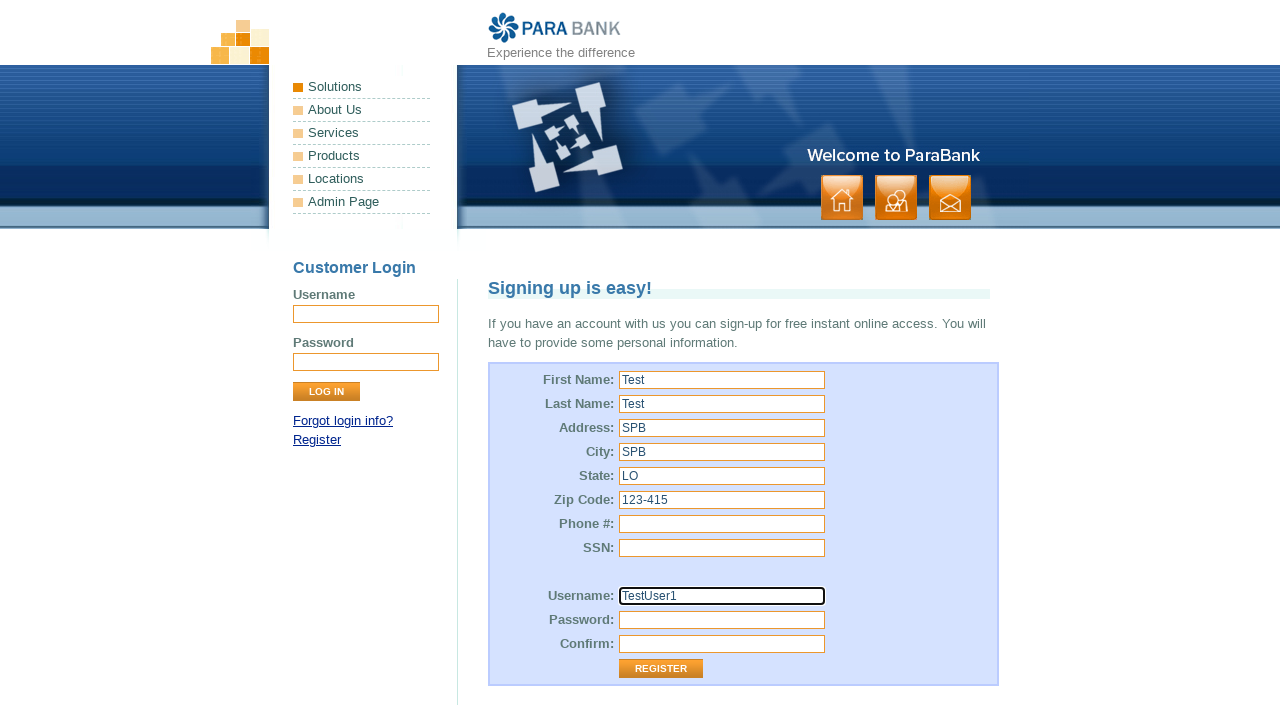

Filled password field with 'qwert12345' on #customer\.password
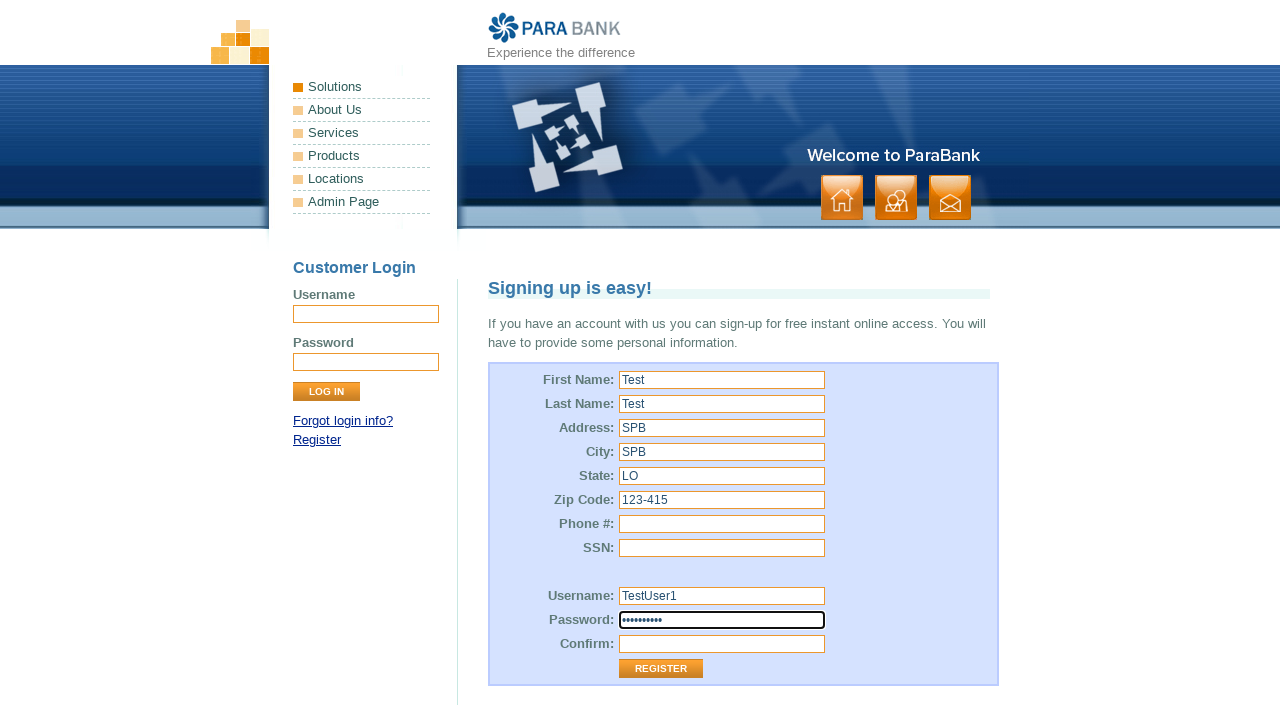

Filled repeat password field with 'qwert12345' on #repeatedPassword
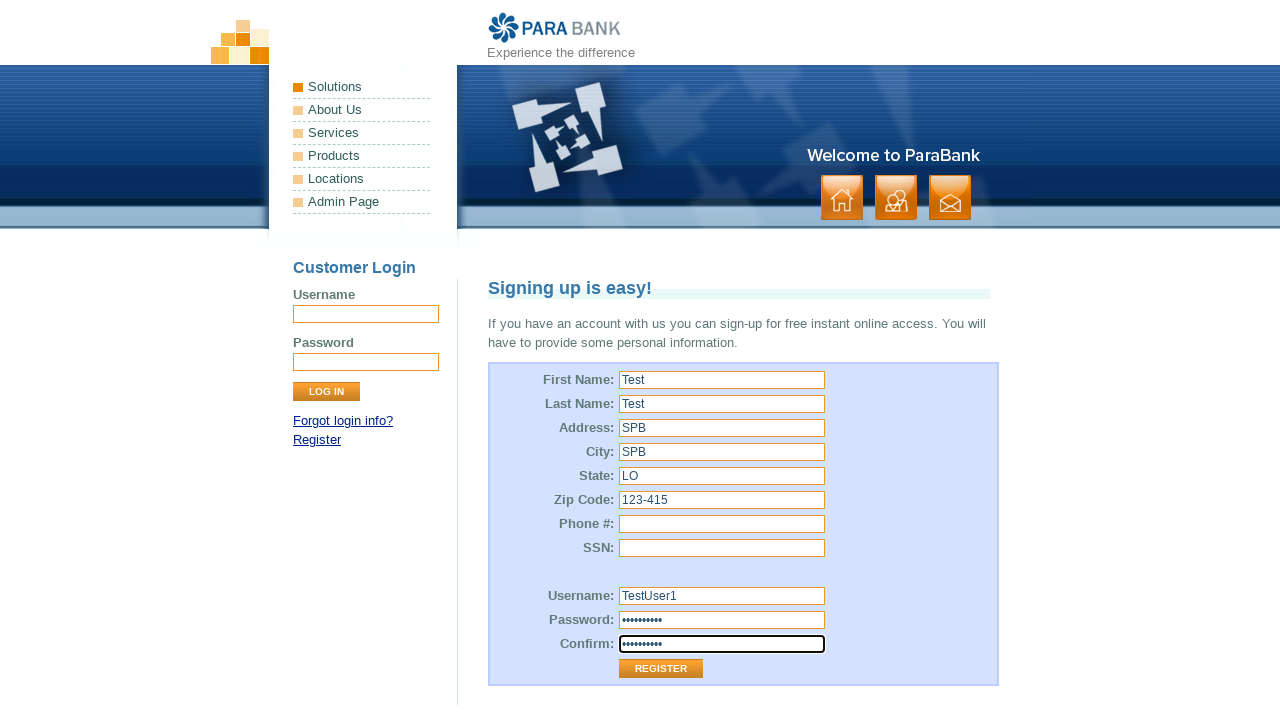

Filled SSN field with '123456' on #customer\.ssn
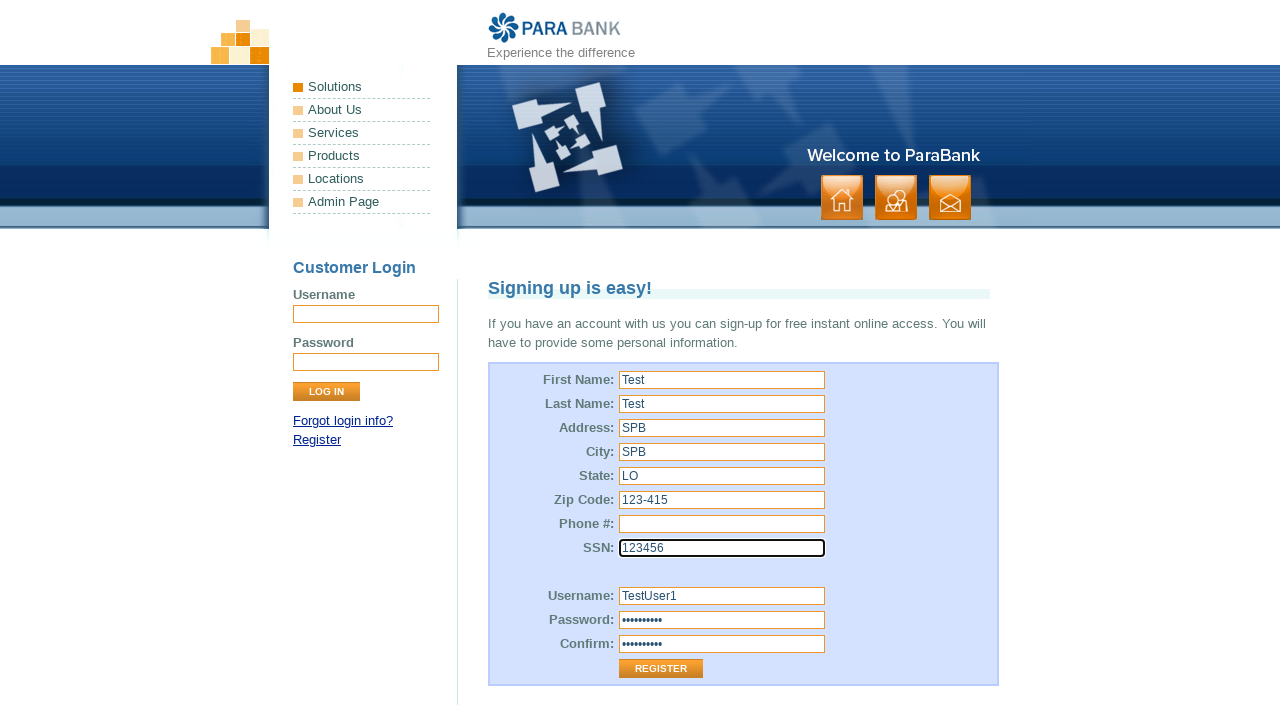

Clicked Register button to submit form at (661, 669) on [value='Register']
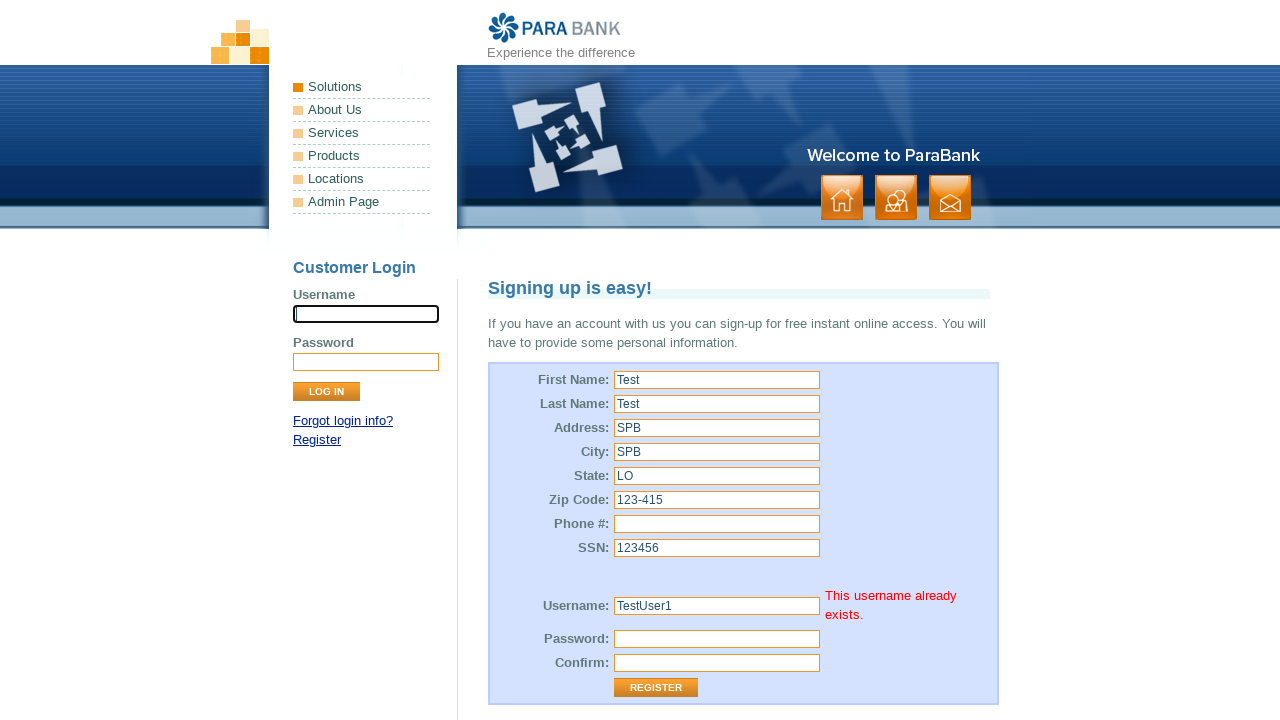

Account creation successful - welcome message displayed
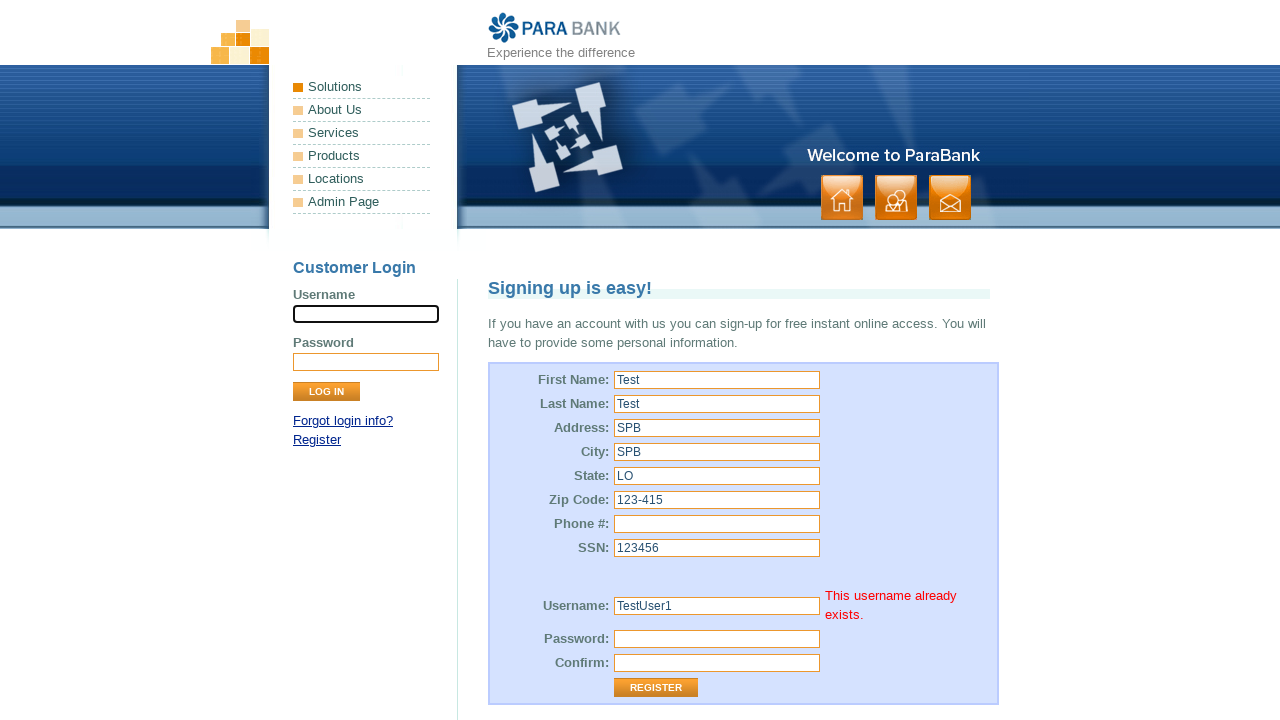

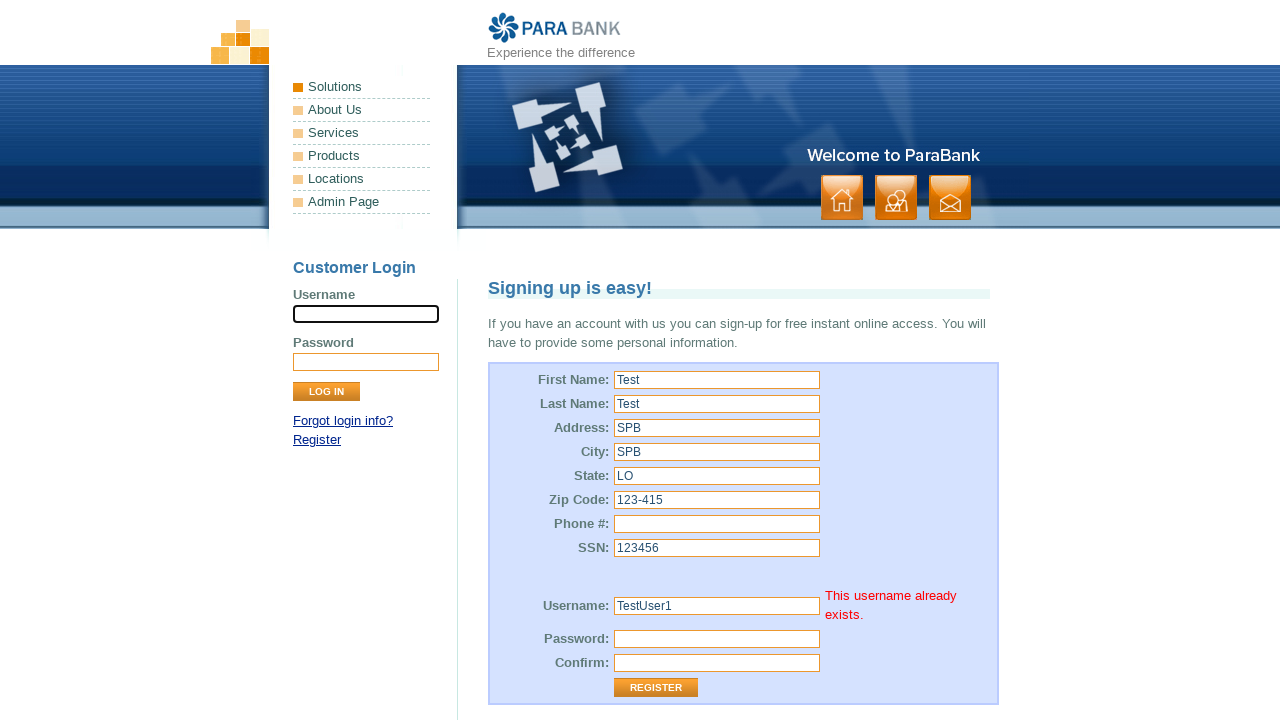